Tests A/B testing page with opt-out cookie set, verifying that the page shows "No A/B Test" when the optimizelyOptOut cookie is present.

Starting URL: https://the-internet.herokuapp.com

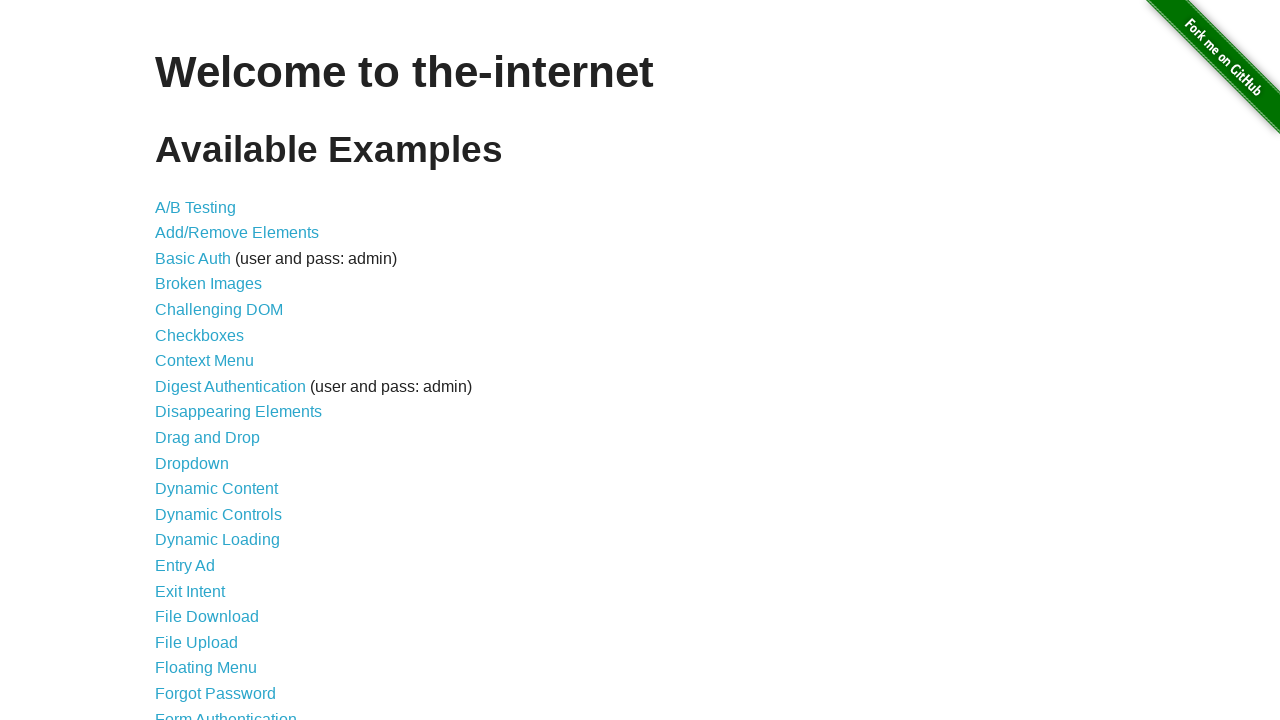

Added optimizelyOptOut cookie with value 'true'
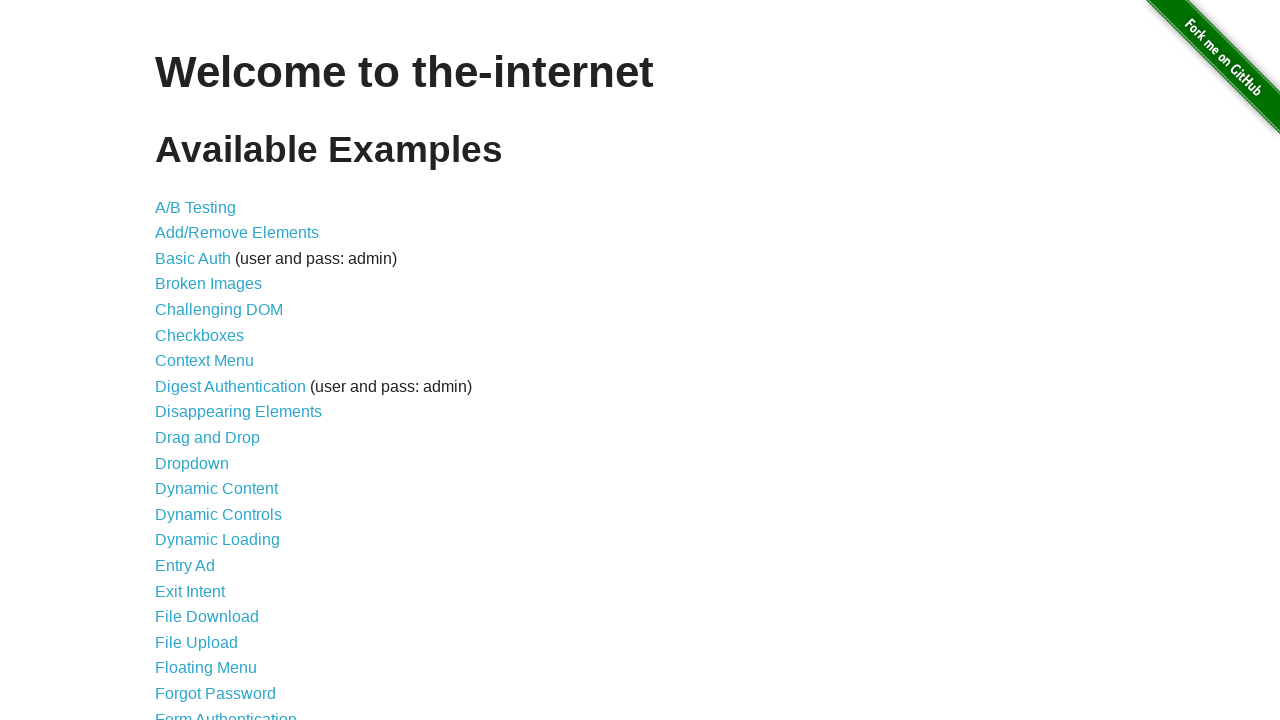

Clicked on A/B Testing link at (196, 207) on a:text('A/B Testing')
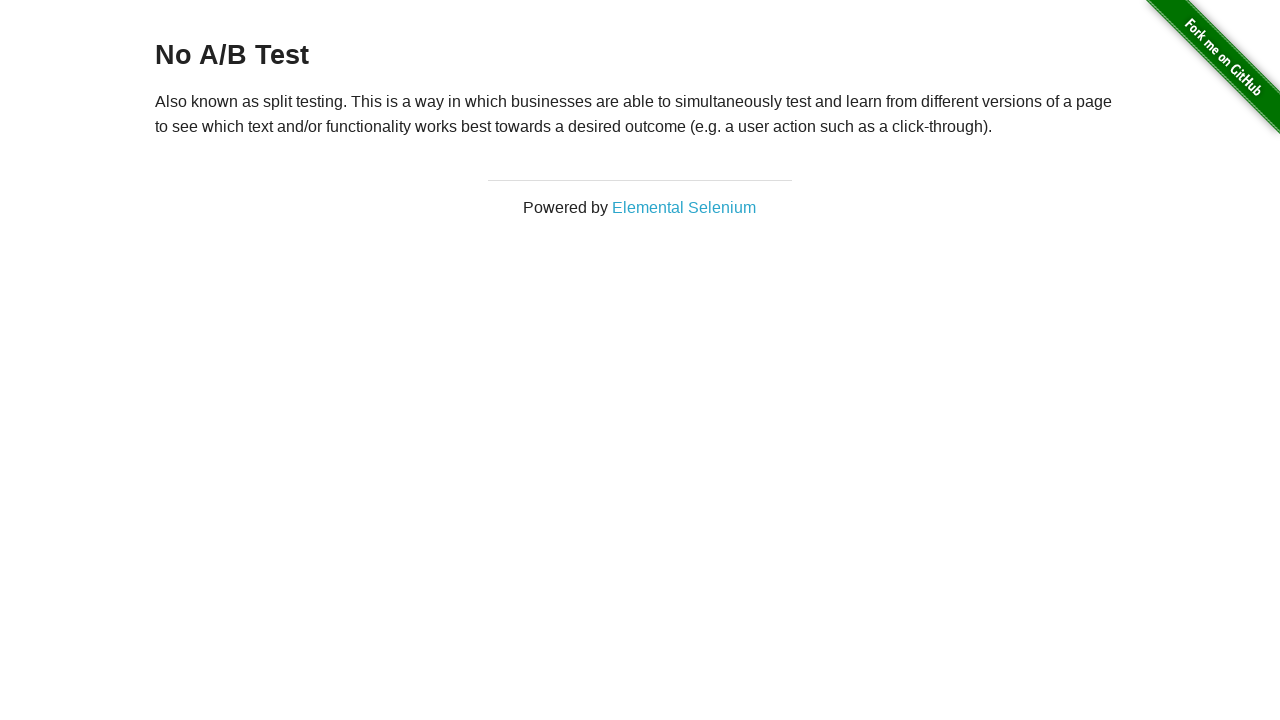

Waited for h3 heading to load
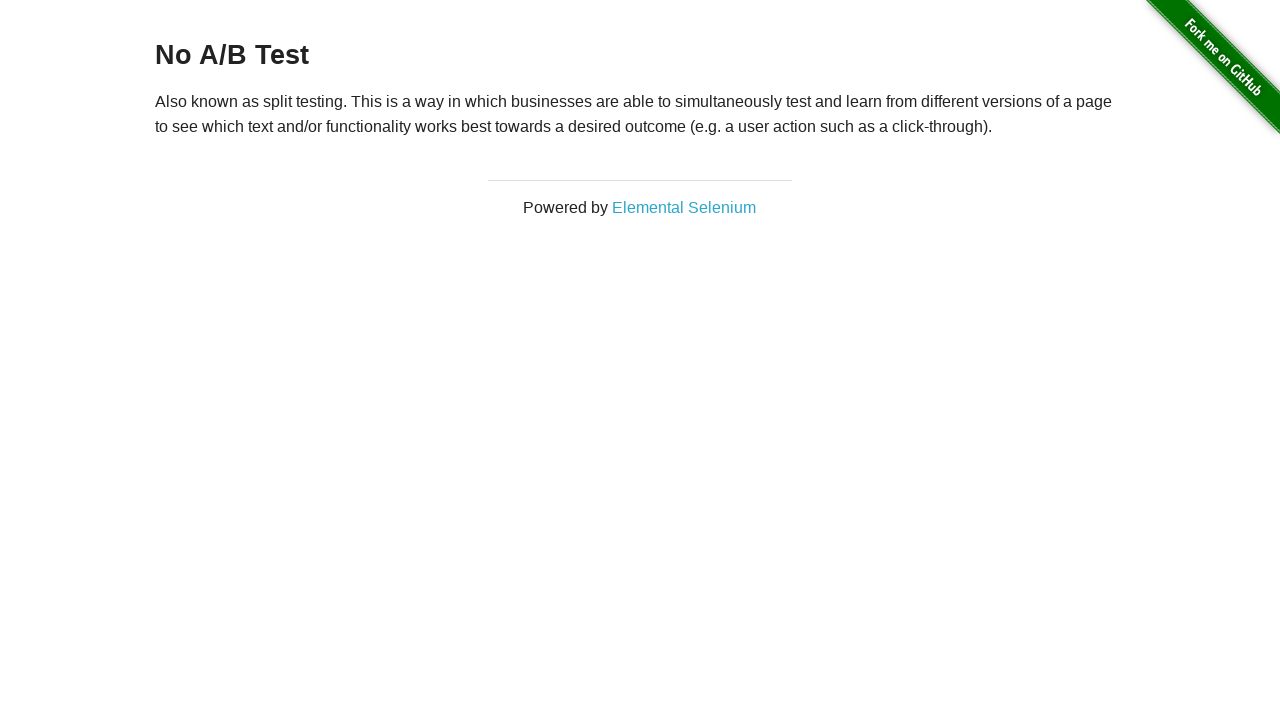

Retrieved h3 heading text content
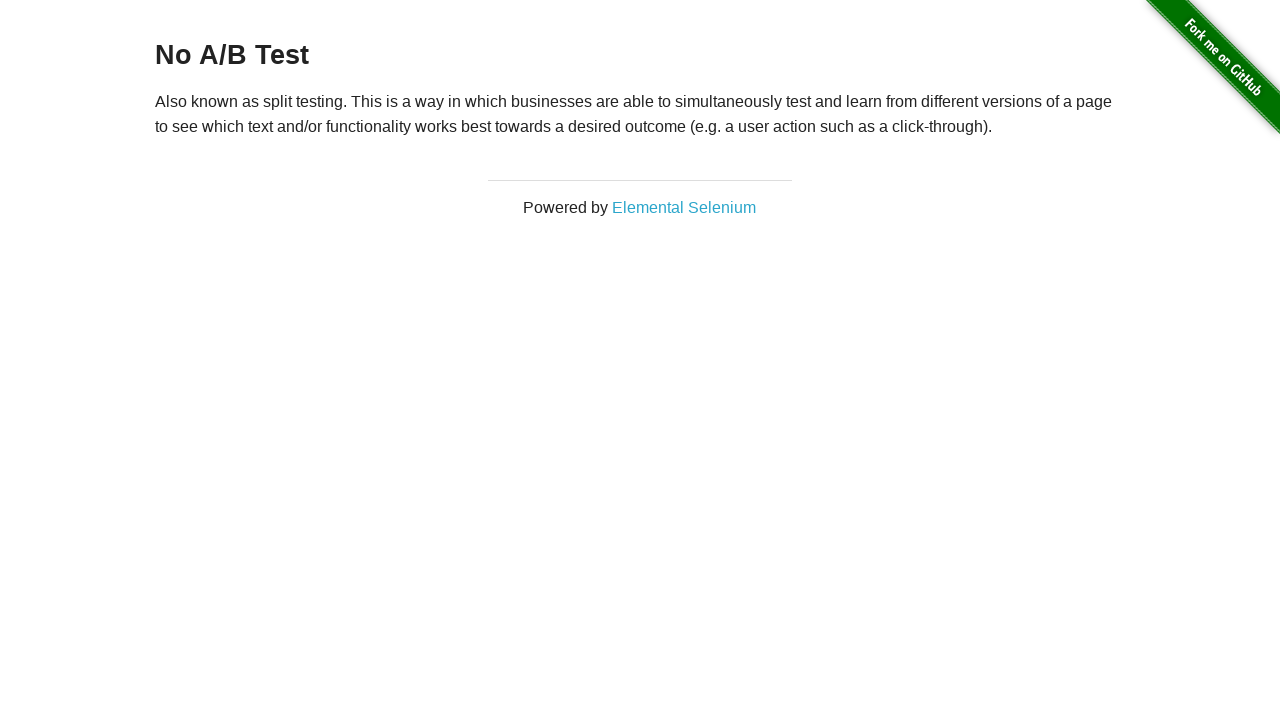

Verified that h3 heading displays 'No A/B Test' when opt-out cookie is present
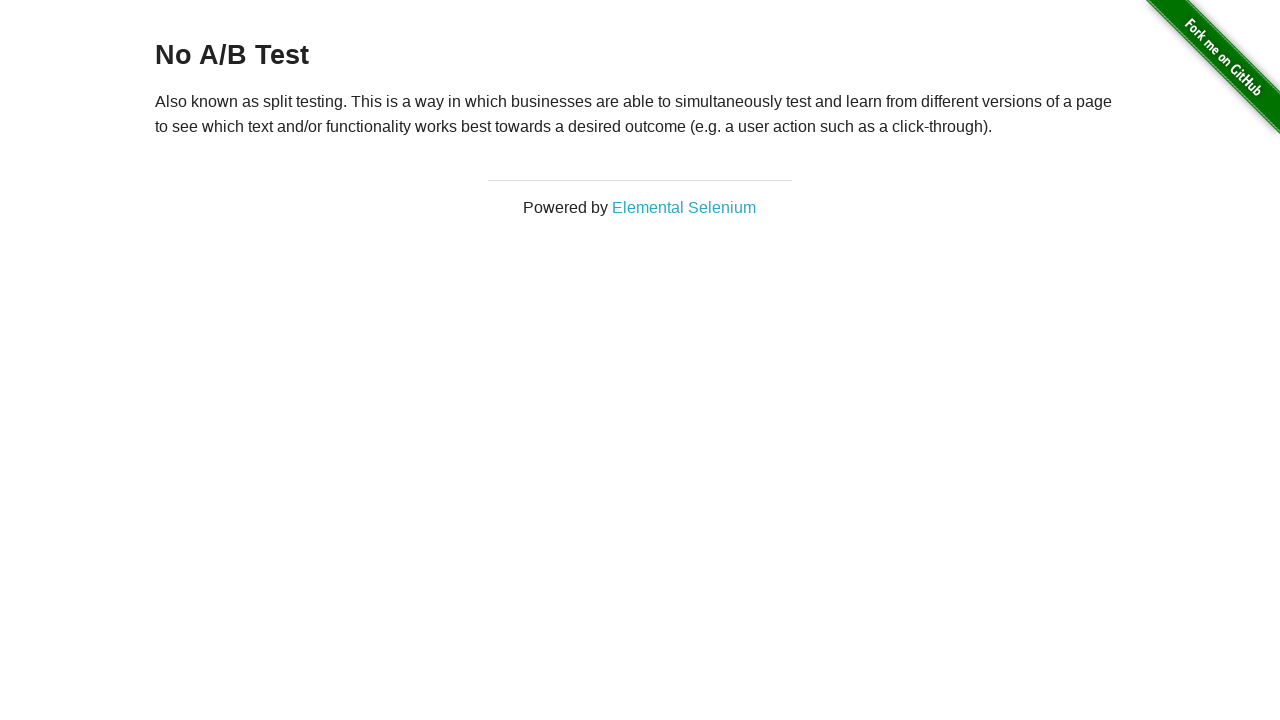

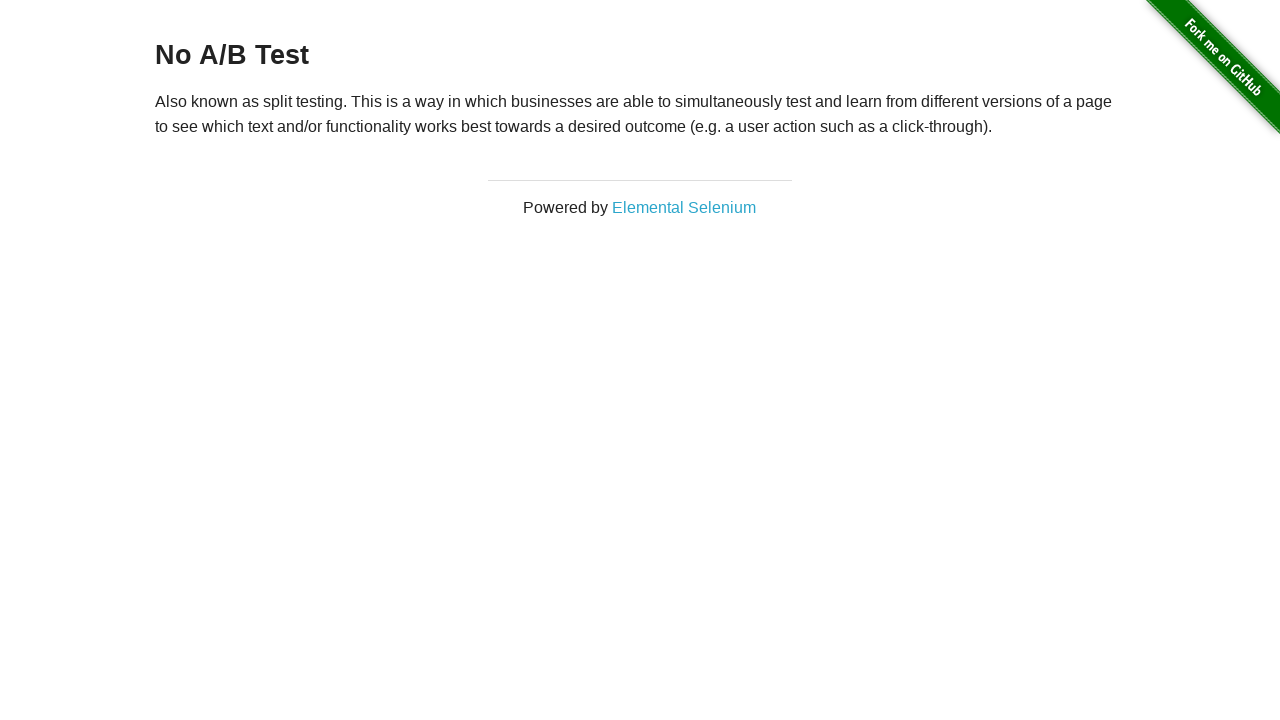